Tests the Zoho Marketplace search and filtering functionality by searching for extensions, applying rating filters, deployment type filters, and pricing filters (free/paid).

Starting URL: https://marketplace.zoho.com/gsearch?searchTerm=voice%20call

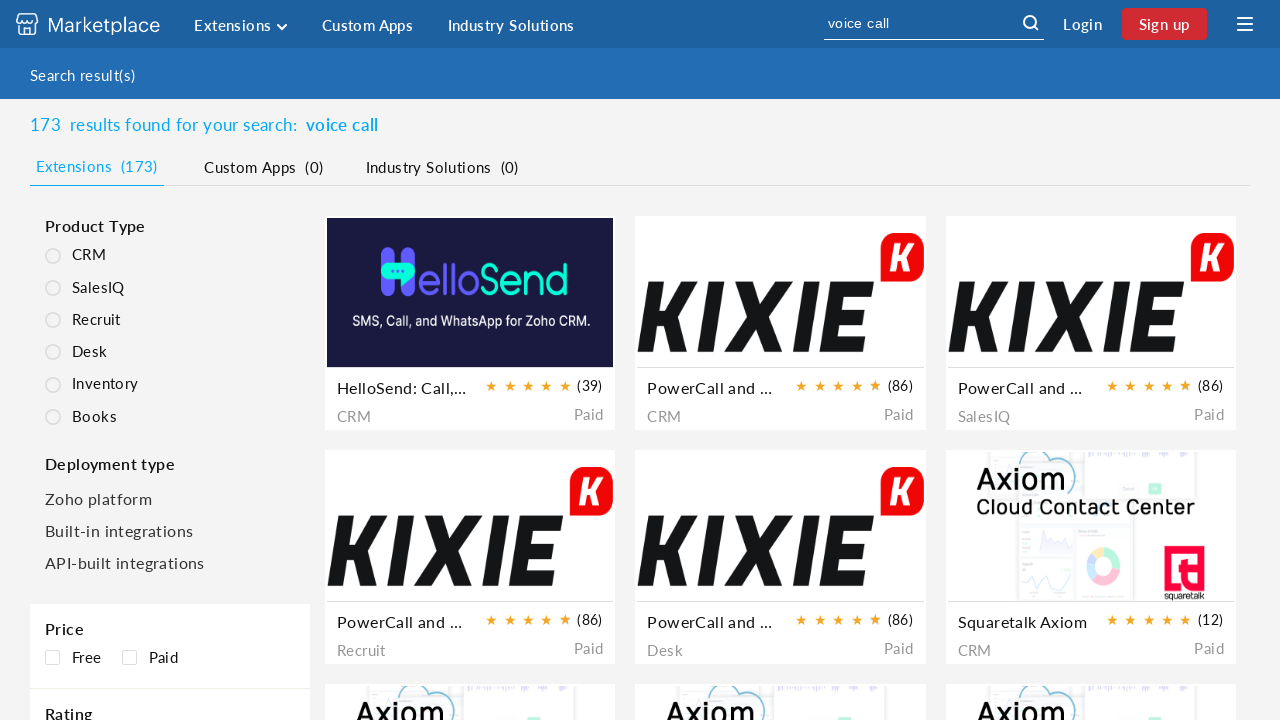

Waited for search results page to load (networkidle)
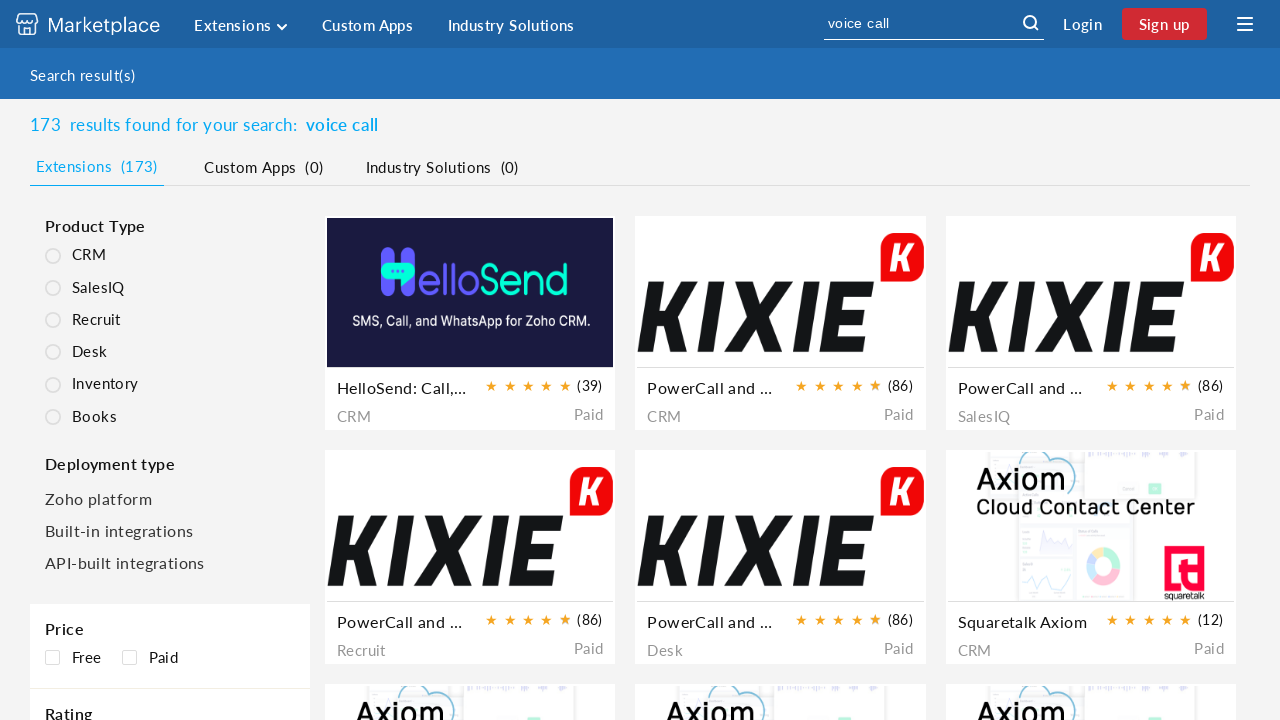

Waited for rating filter selector to appear
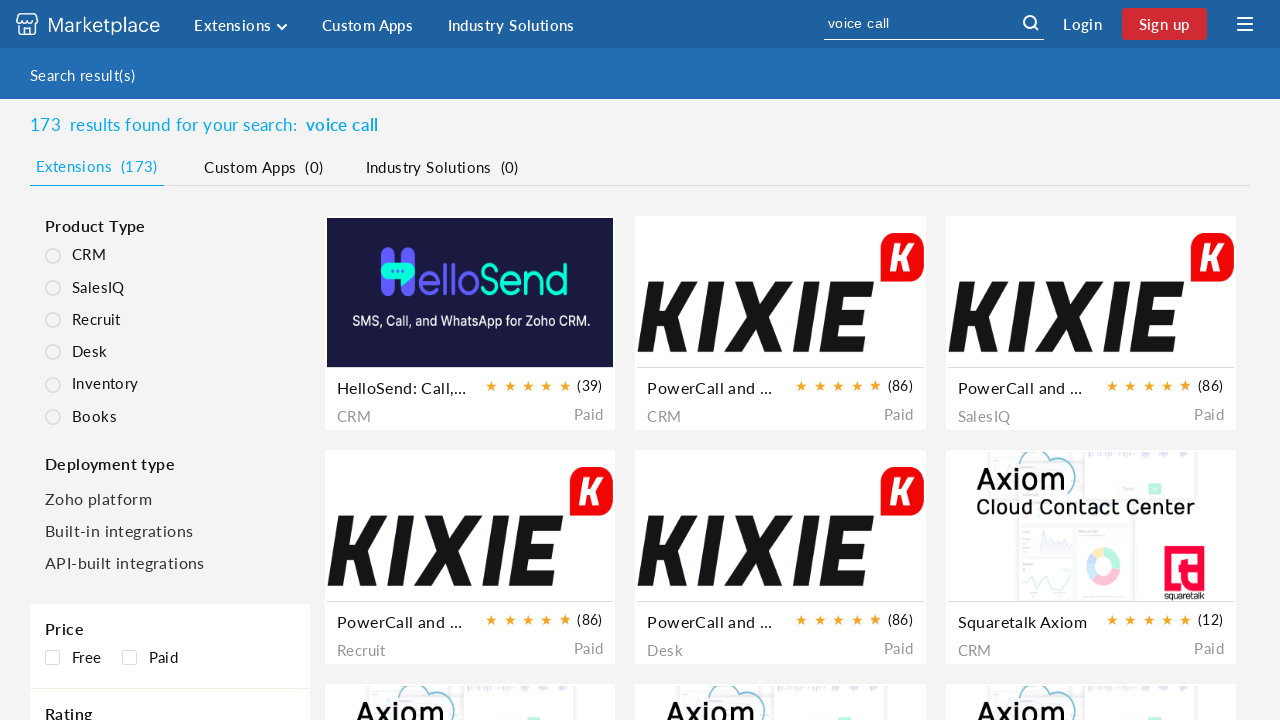

Clicked rating filter (3 stars and above) at (170, 361) on xpath=//*[@id='rating-object']/div[2]
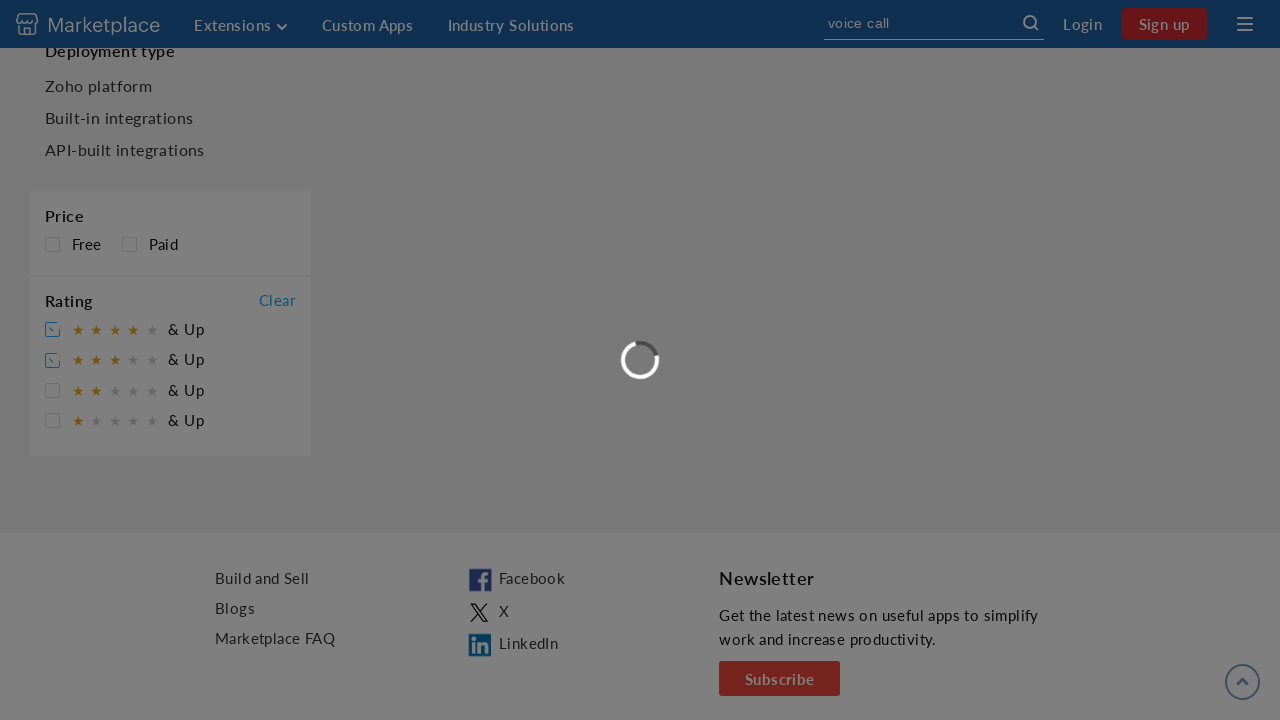

Waited for deployment type filter selector to appear
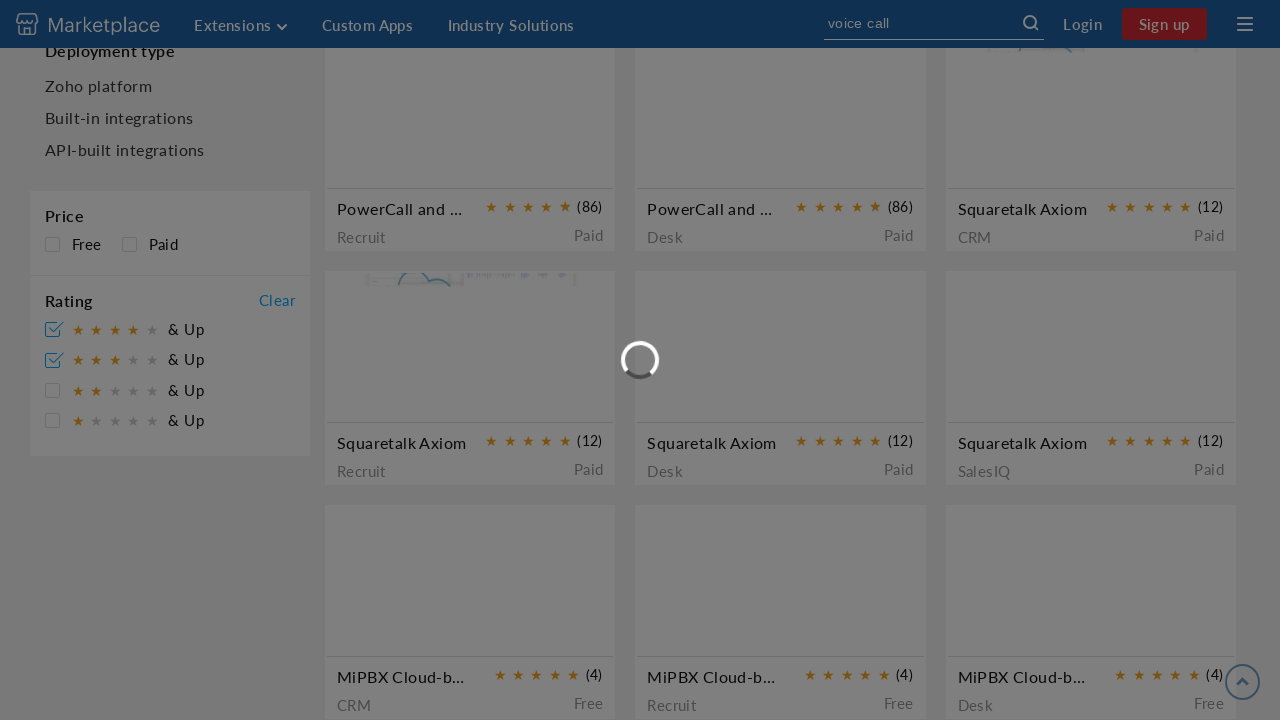

Clicked deployment type filter (Zoho platform) at (99, 85) on xpath=//*[@id='13']/a
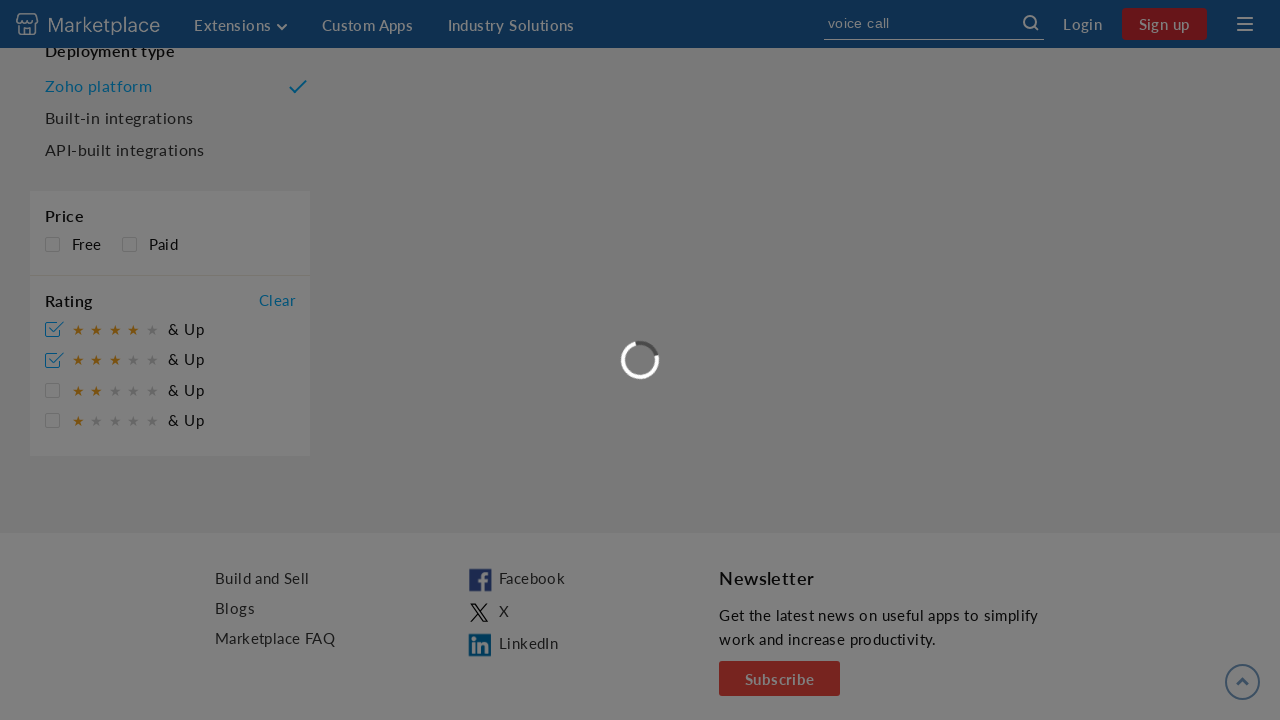

Waited for free pricing filter selector to appear
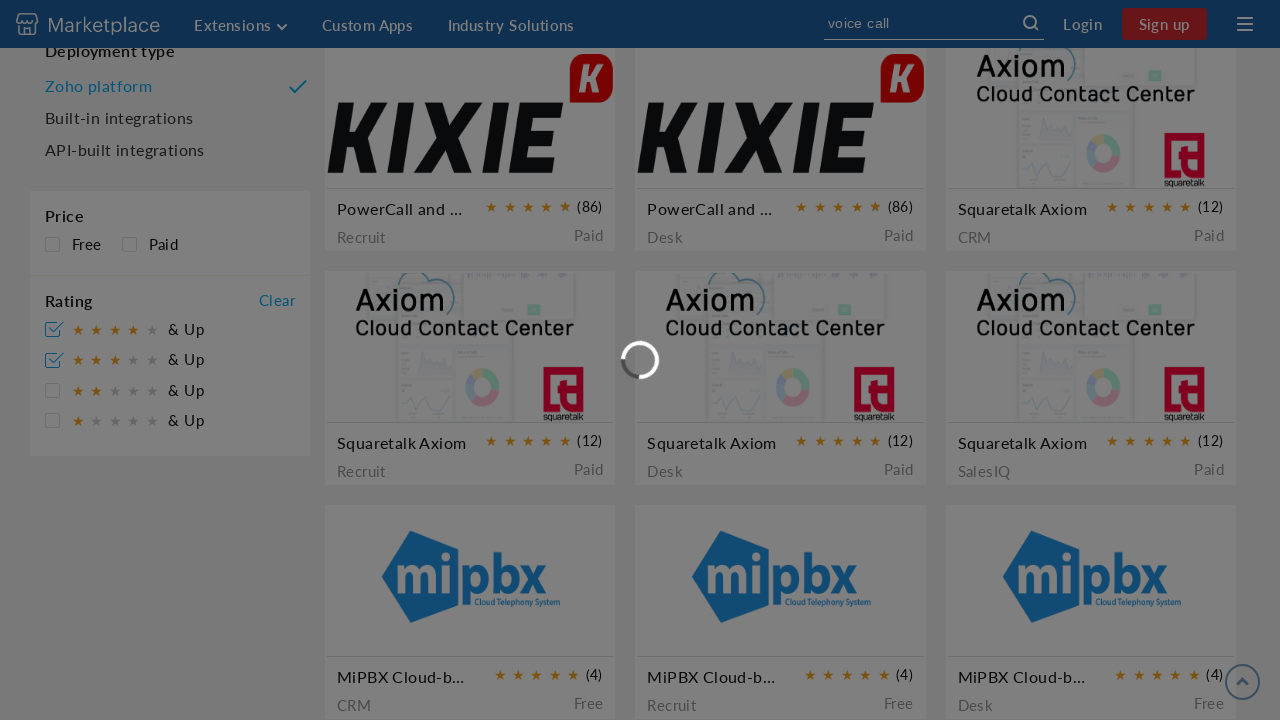

Clicked free pricing filter at (52, 245) on xpath=//*[@id='pricing-object']/div[1]/div/label
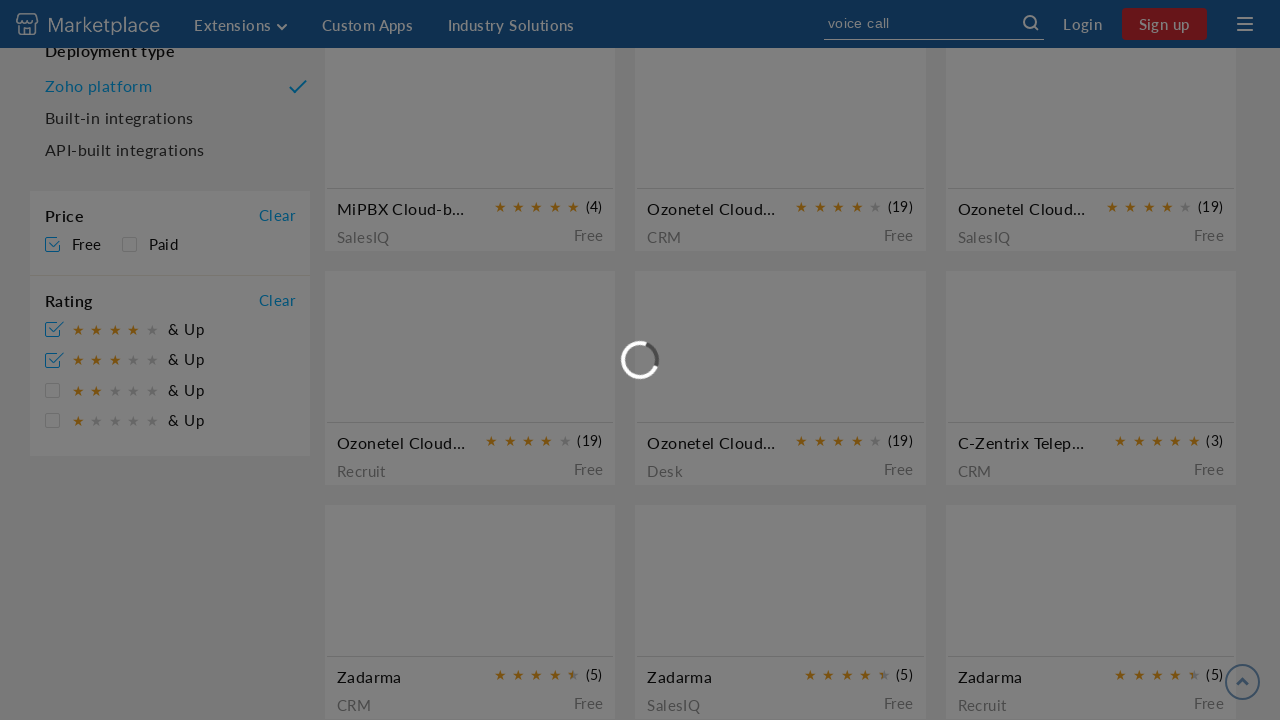

Waited for filtered results to load (networkidle)
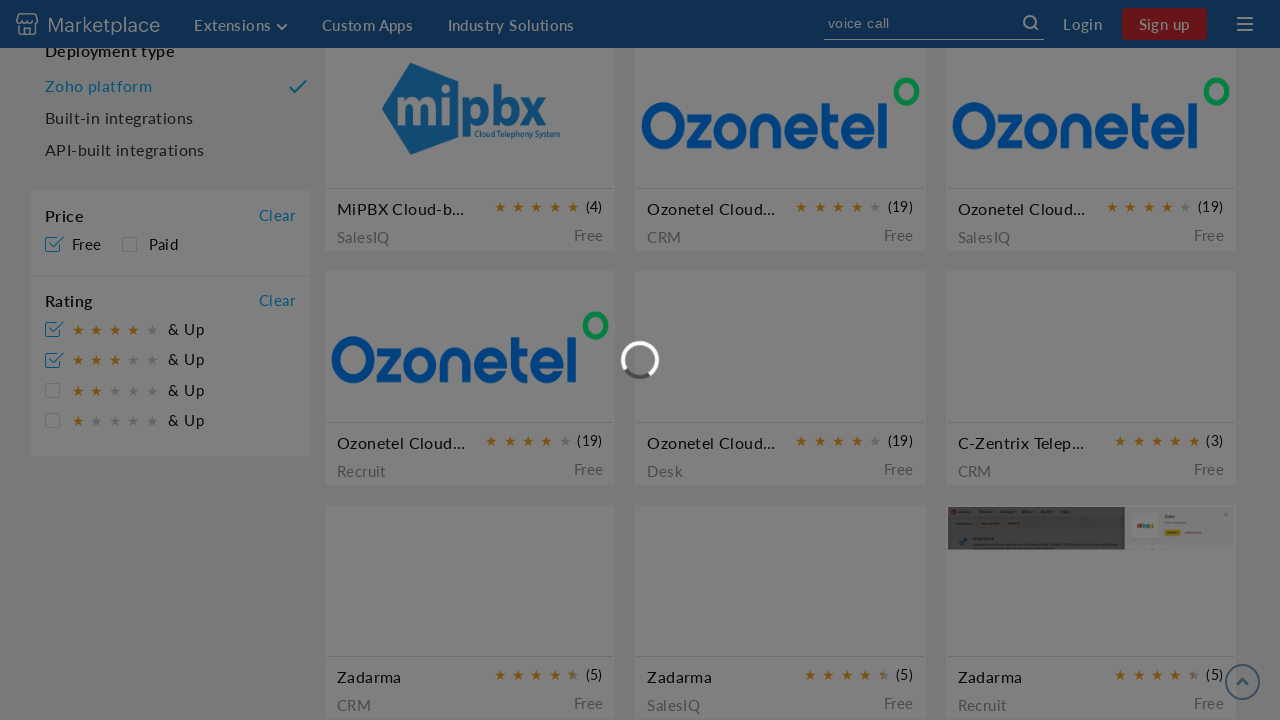

Verified extension listings are displayed
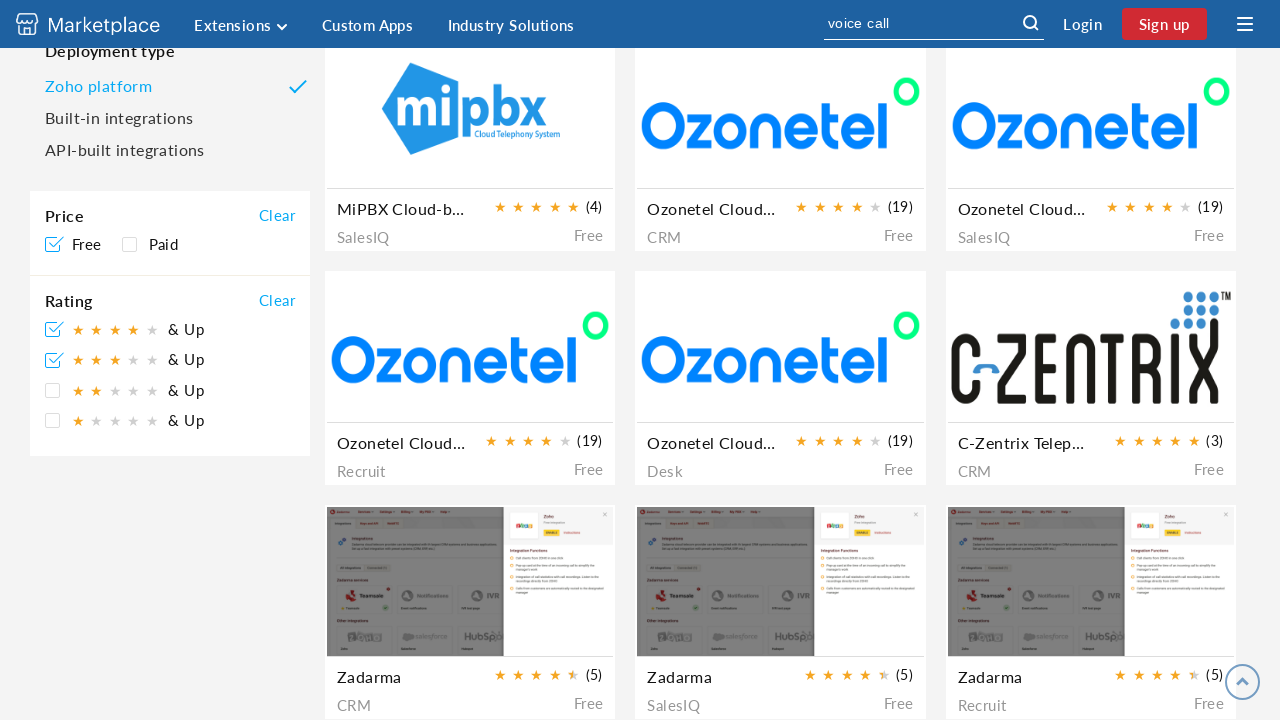

Waited for paid pricing filter selector to appear
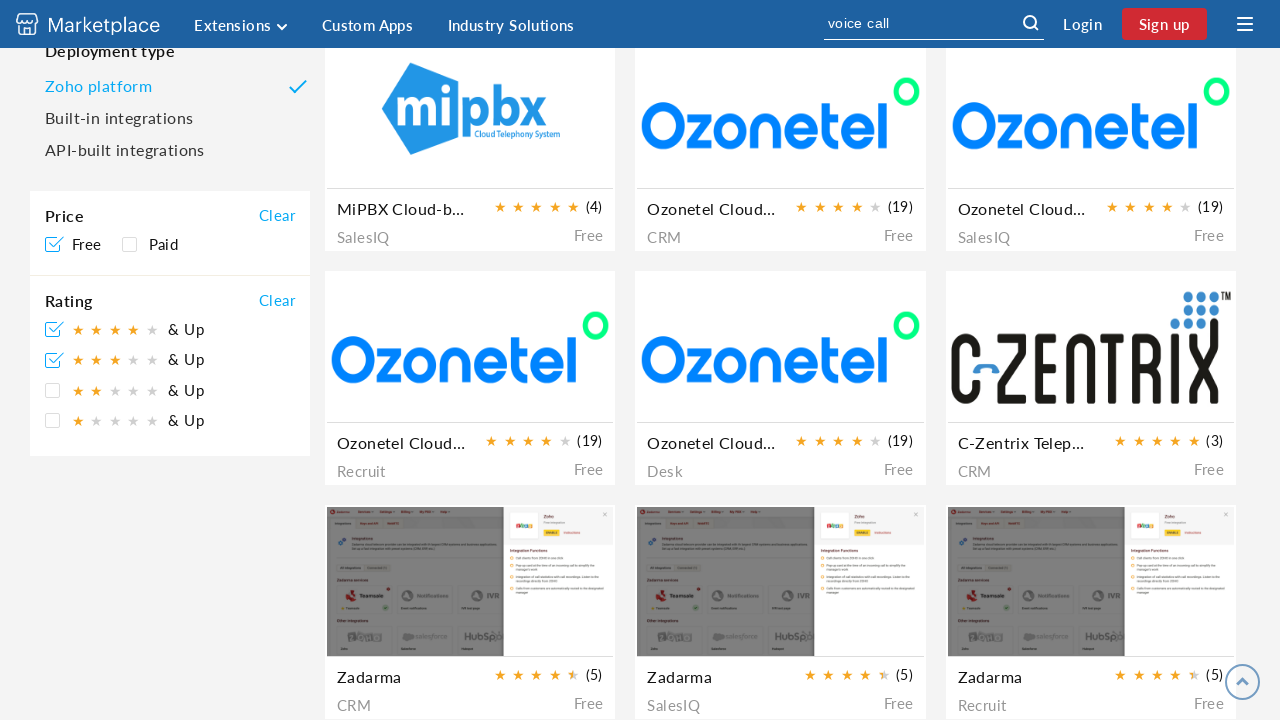

Clicked paid pricing filter to see all results at (129, 245) on xpath=//*[@id='pricing-object']/div[2]/div/label
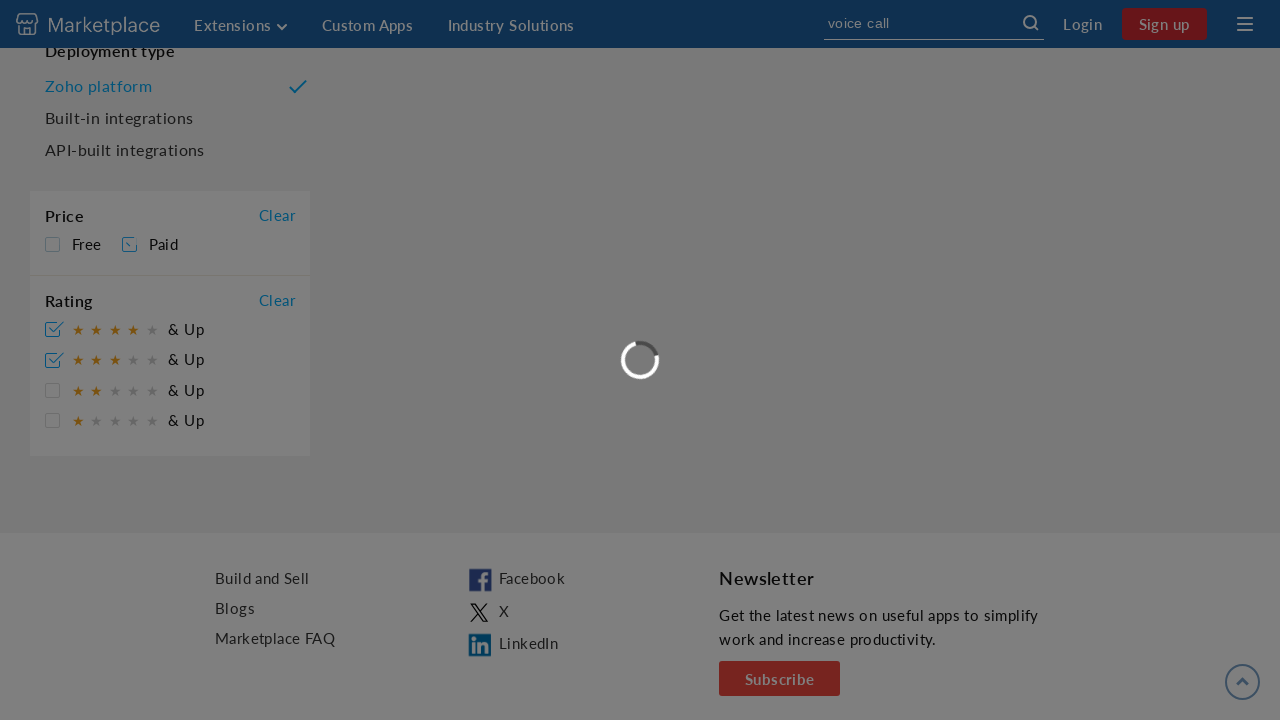

Waited for updated results to load (networkidle)
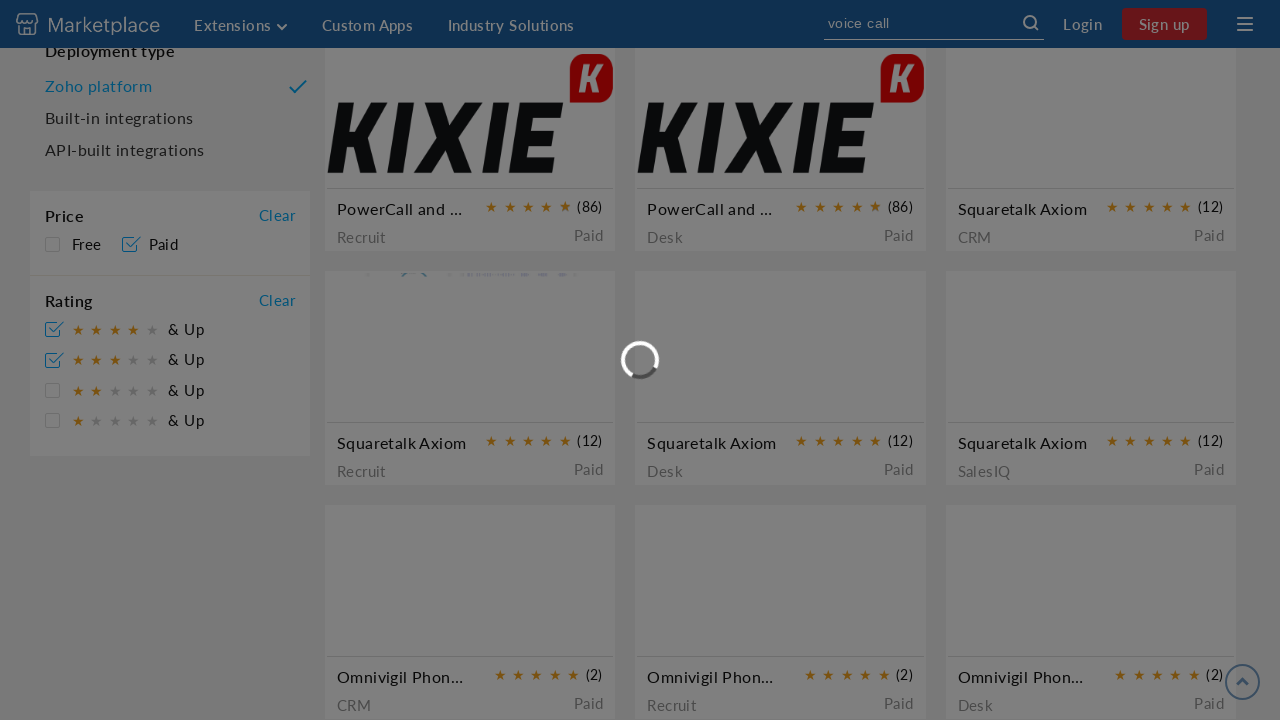

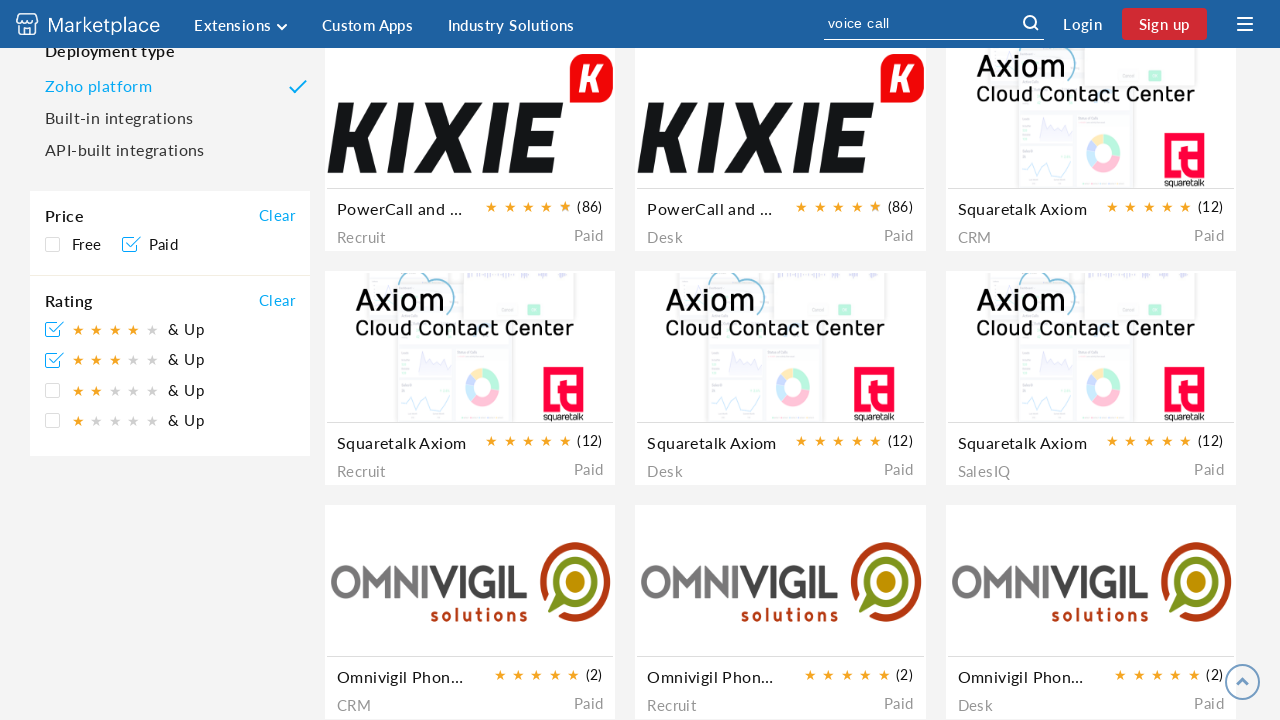